Tests JavaScript prompt alert functionality by clicking a button to trigger a prompt, entering text into the prompt, and accepting it.

Starting URL: https://v1.training-support.net/selenium/javascript-alerts

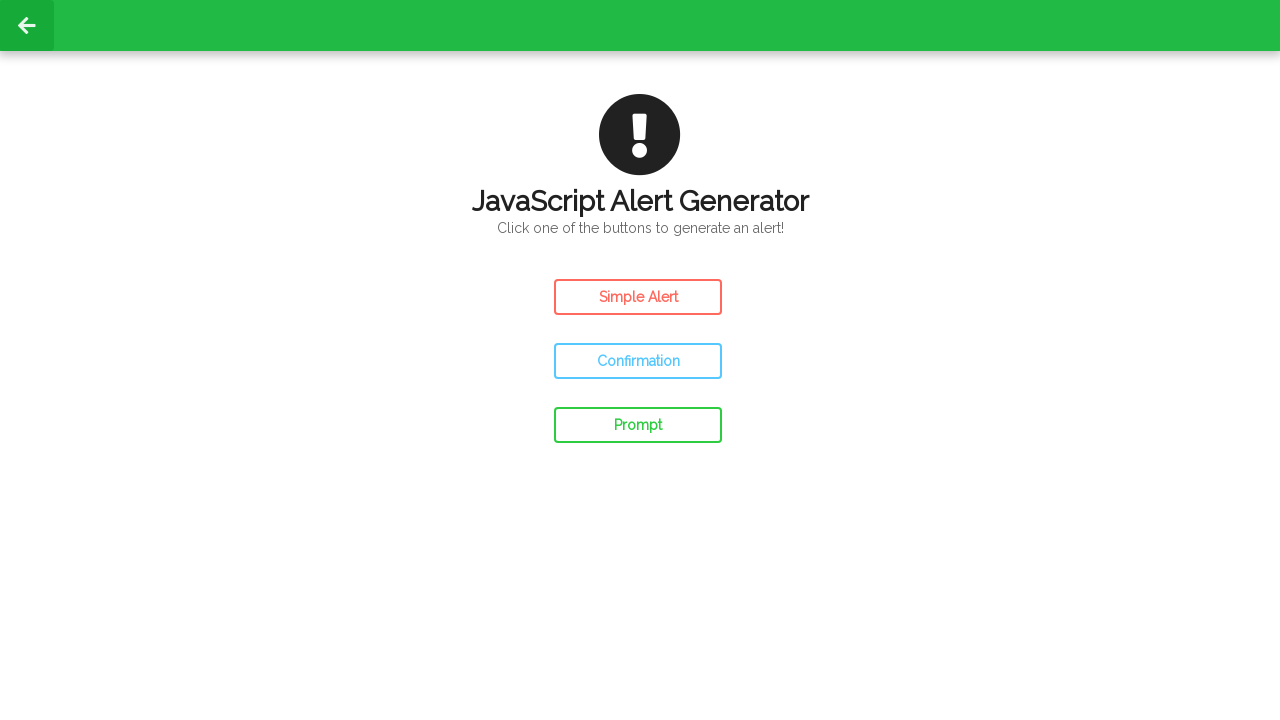

Set up dialog handler to accept prompt alerts with 'Awesome!' text
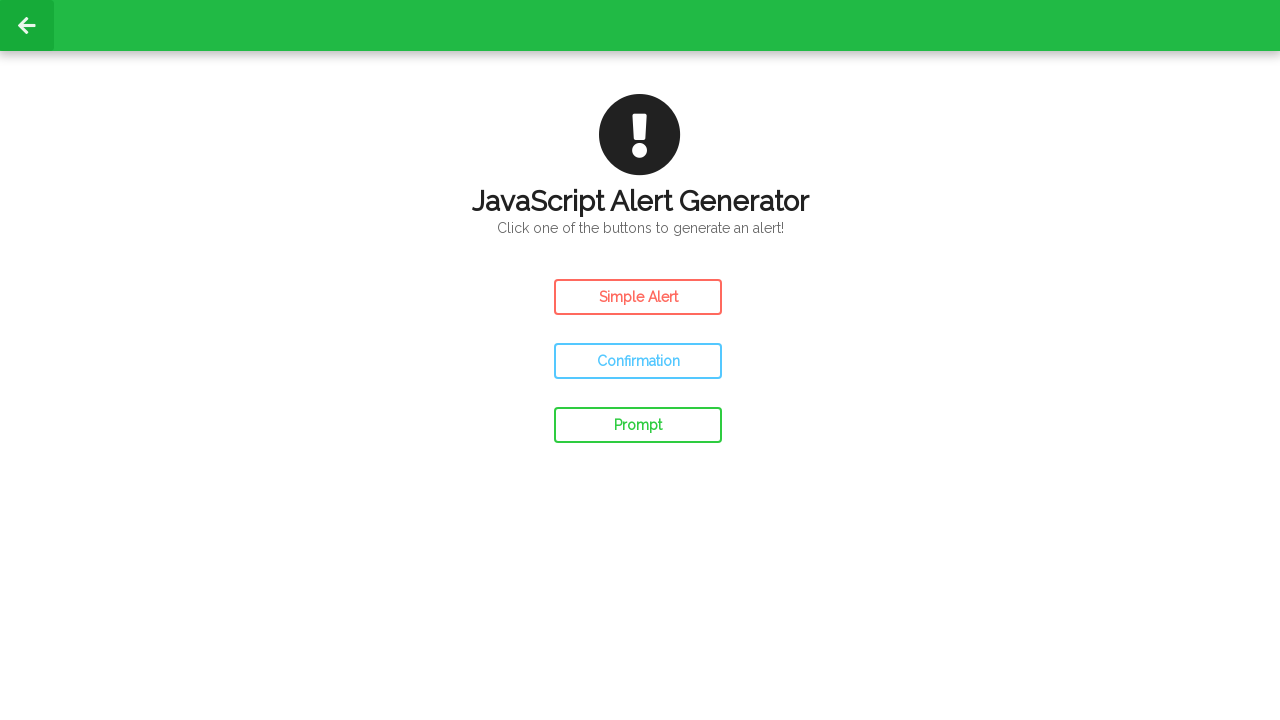

Clicked prompt button to trigger JavaScript alert at (638, 425) on #prompt
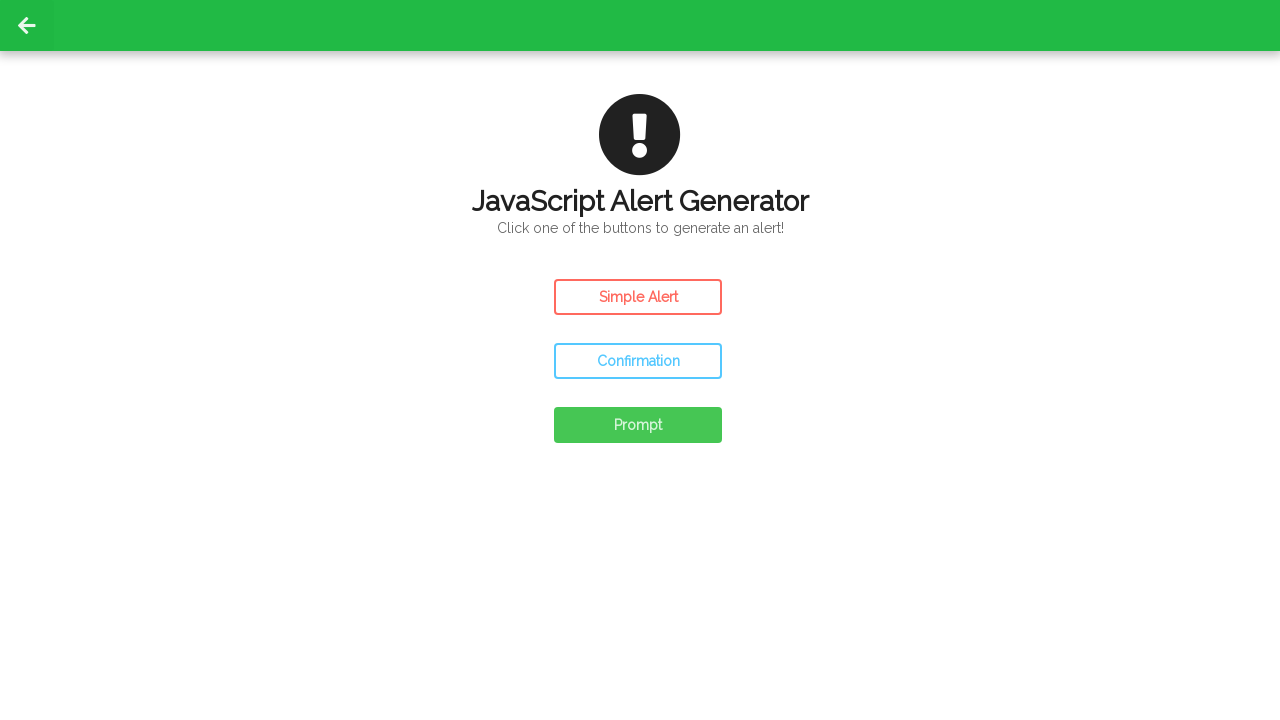

Waited for dialog handler to process the prompt alert
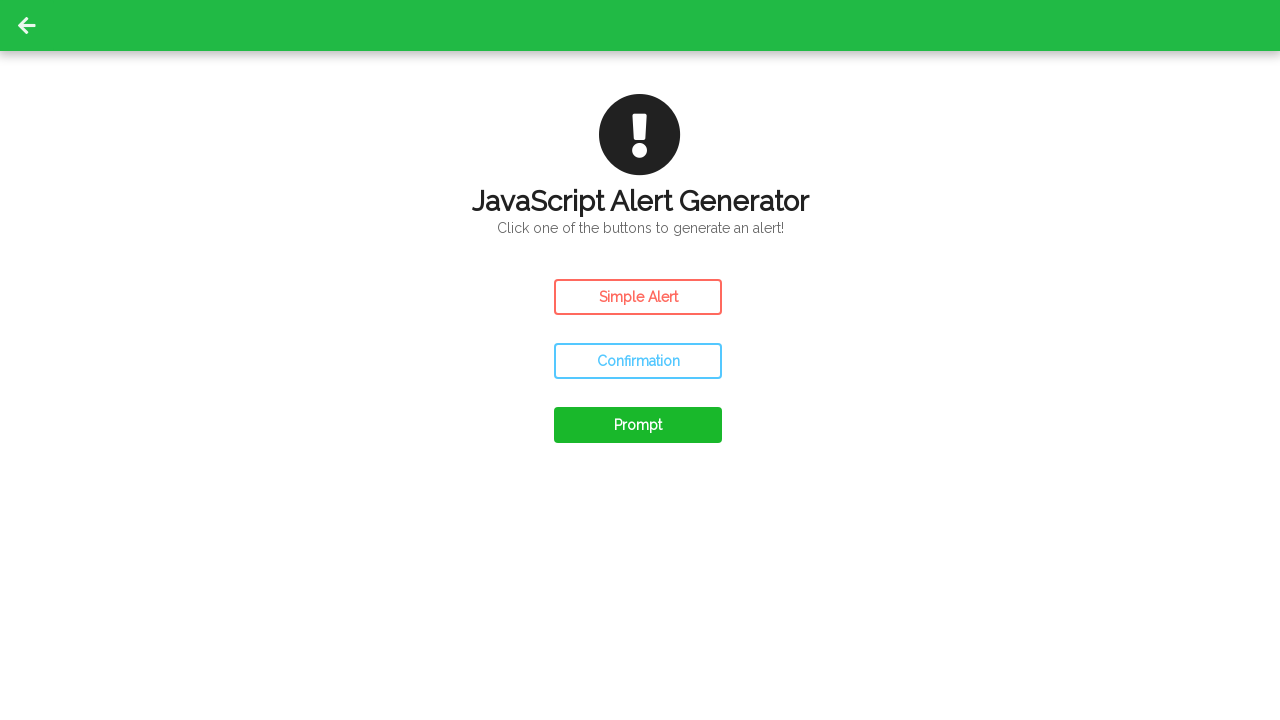

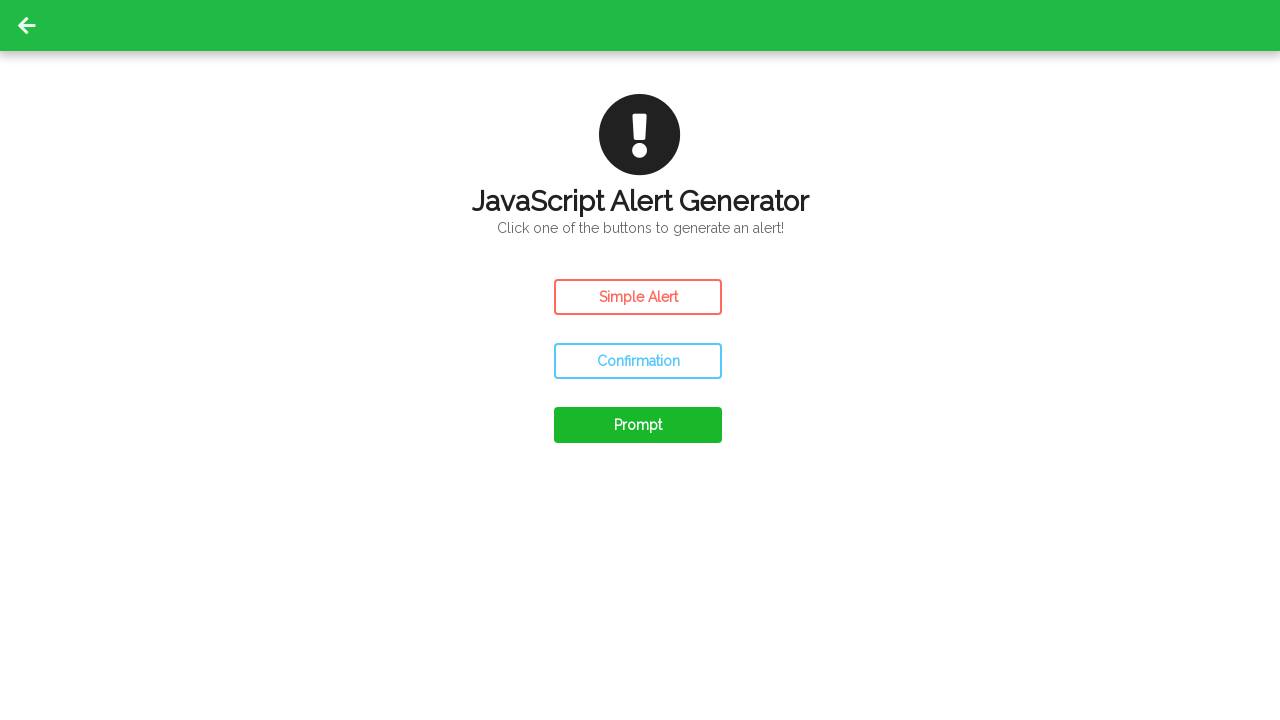